Tests dynamic page loading where the target element is initially hidden on the page, clicking start button reveals it after loading

Starting URL: http://the-internet.herokuapp.com/dynamic_loading/1

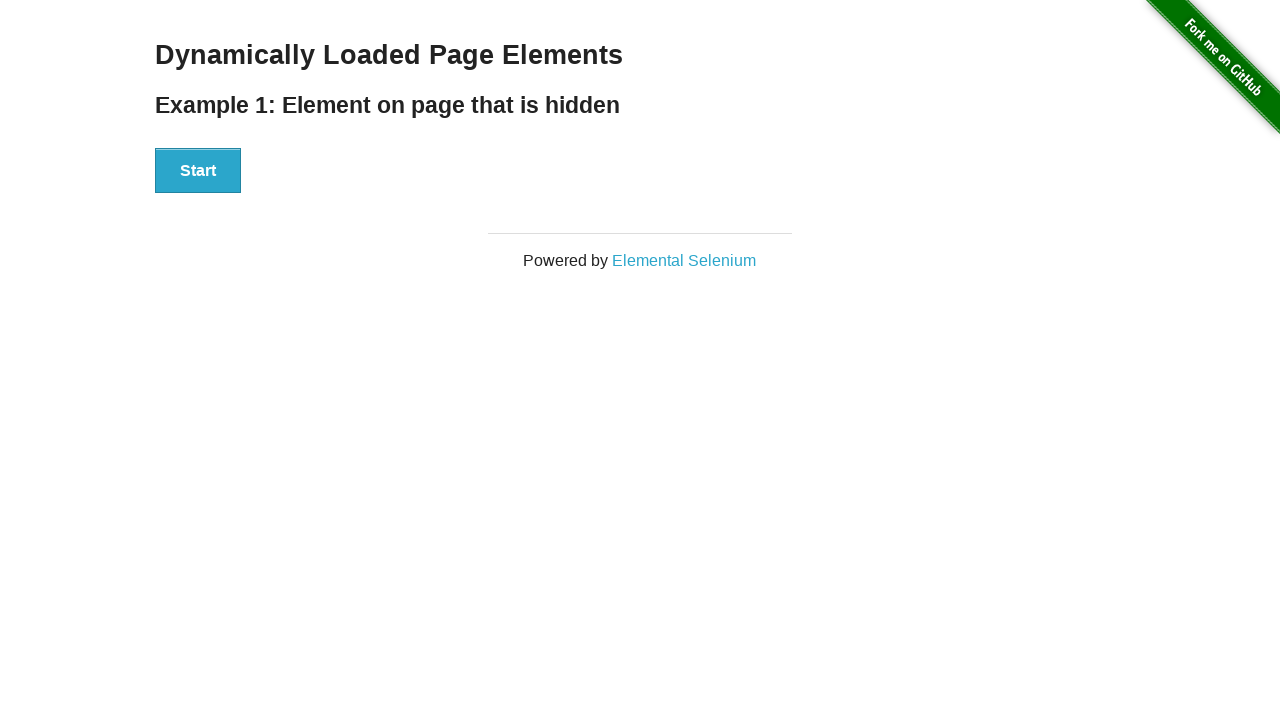

Clicked start button to begin dynamic loading at (198, 171) on #start button
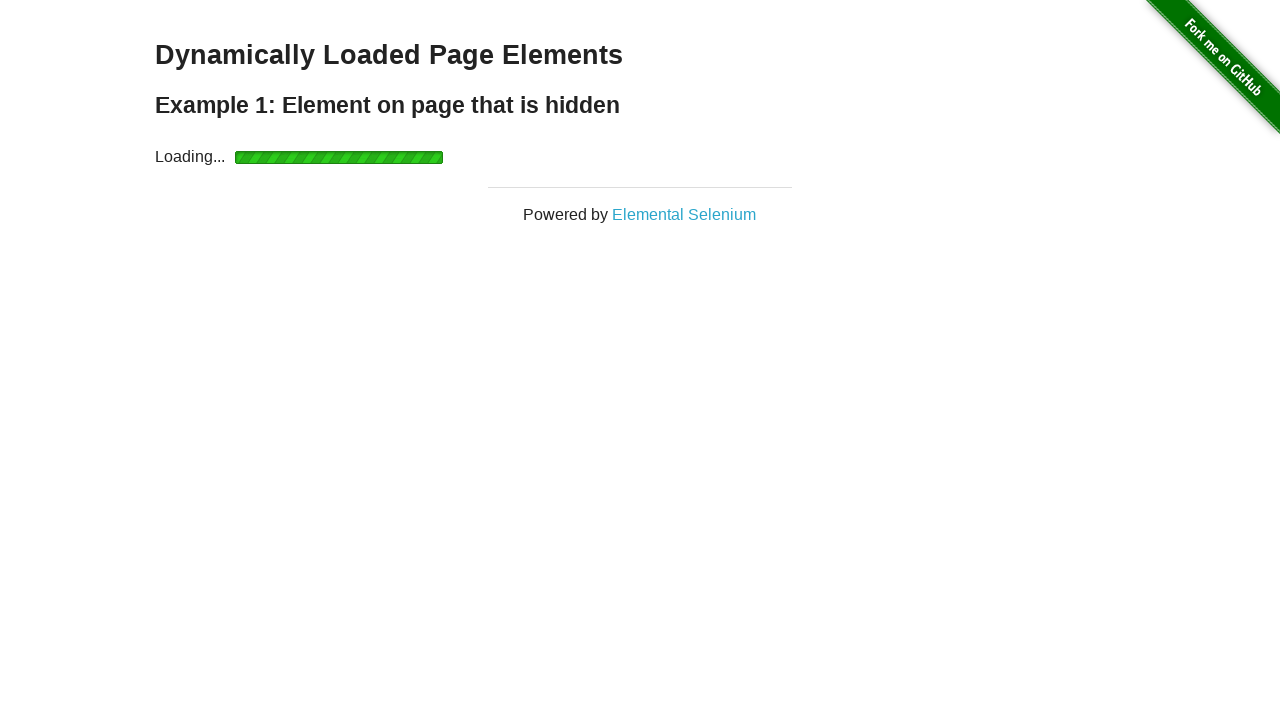

Waited for finish element to become visible after loading completed
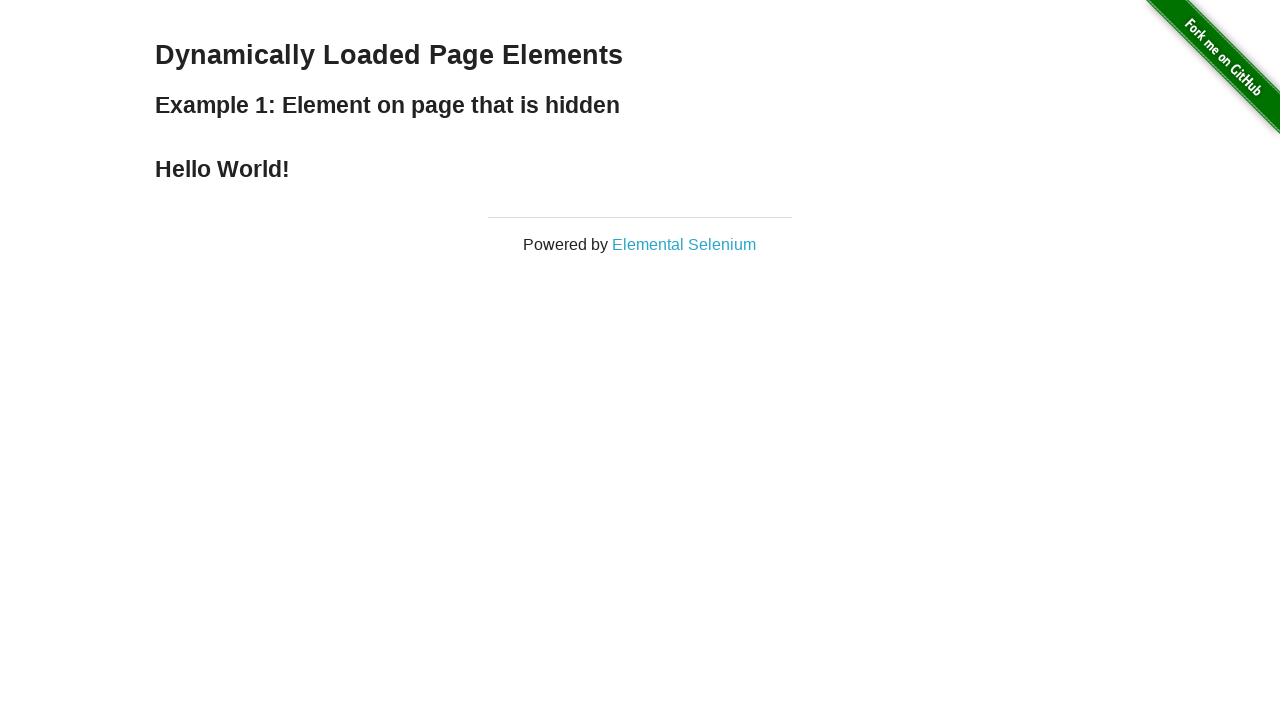

Verified that finish element is visible
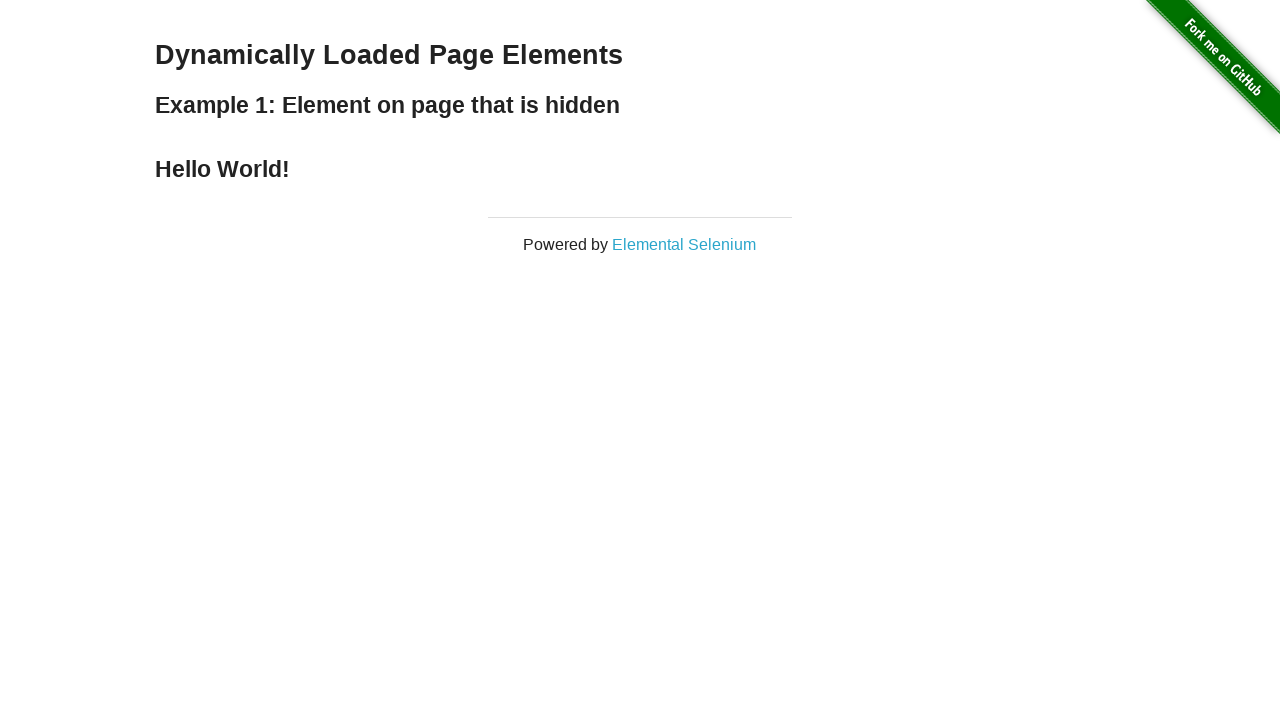

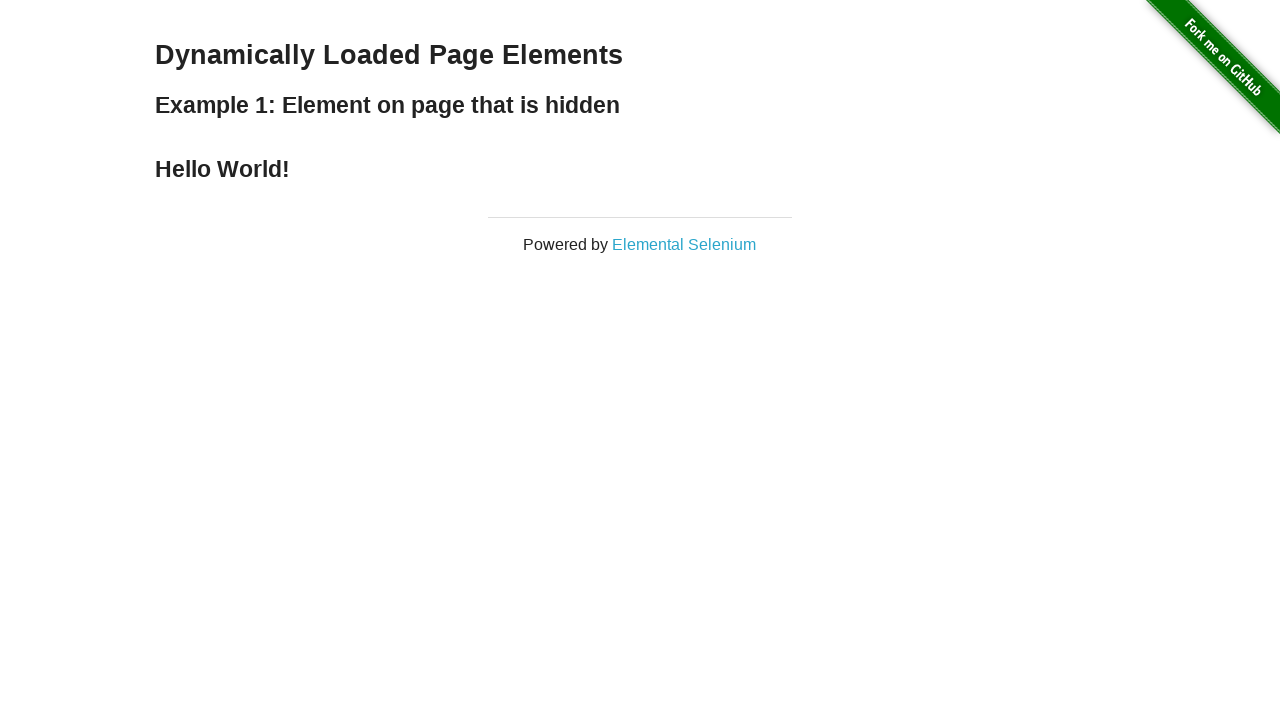